Tests drag and drop functionality within an iframe on jQueryUI demo page by switching to the iframe frame and performing a drag-and-drop action from a draggable element to a droppable target.

Starting URL: https://jqueryui.com/droppable/

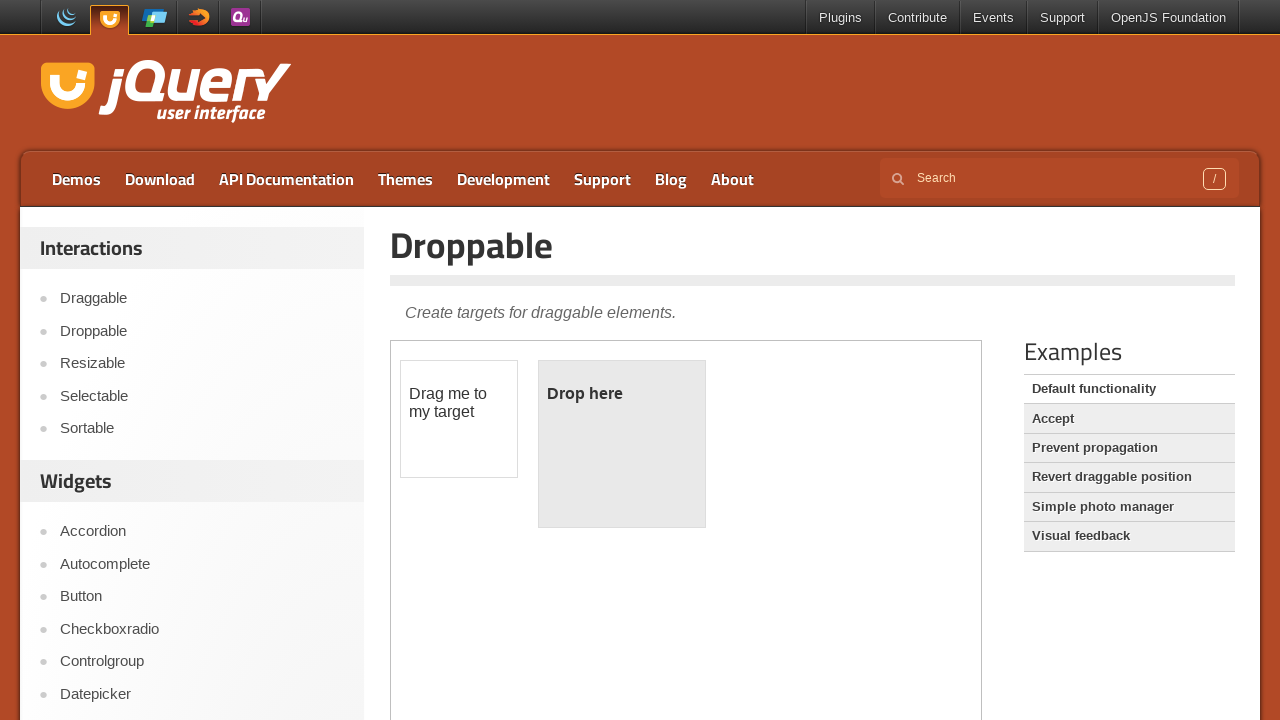

Navigated to jQueryUI droppable demo page
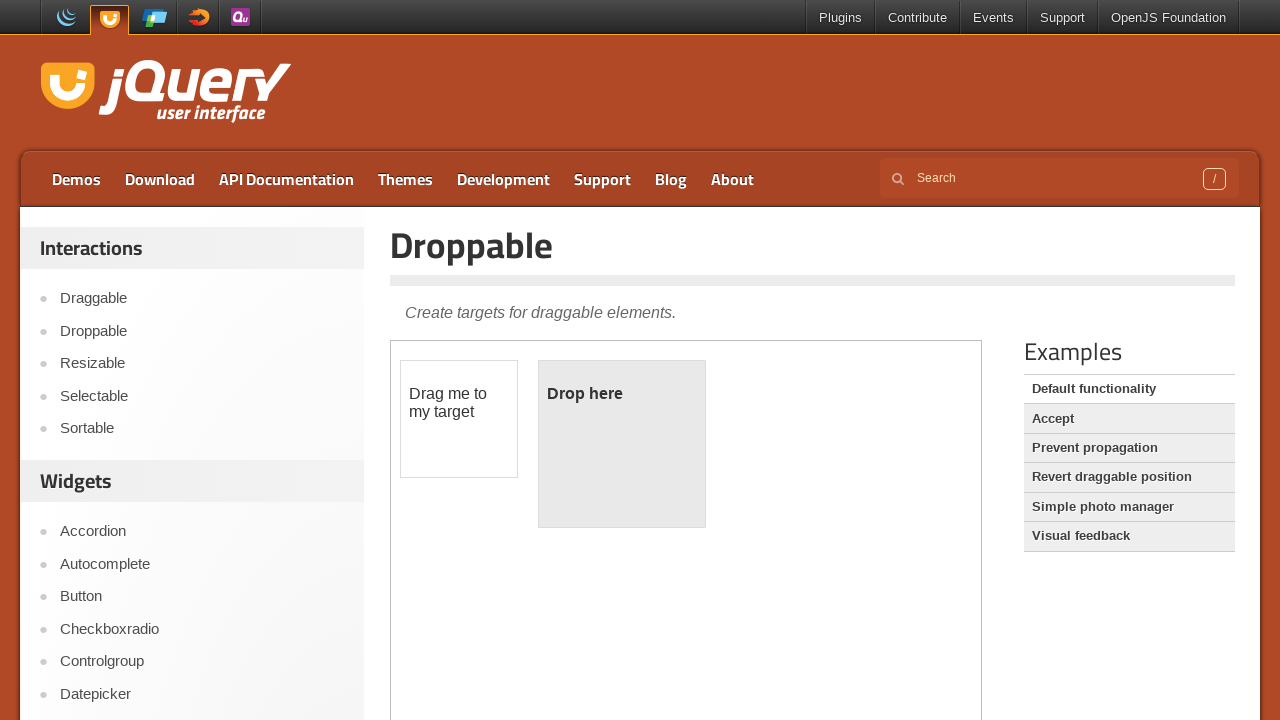

Located iframe.demo-frame containing drag-drop demo
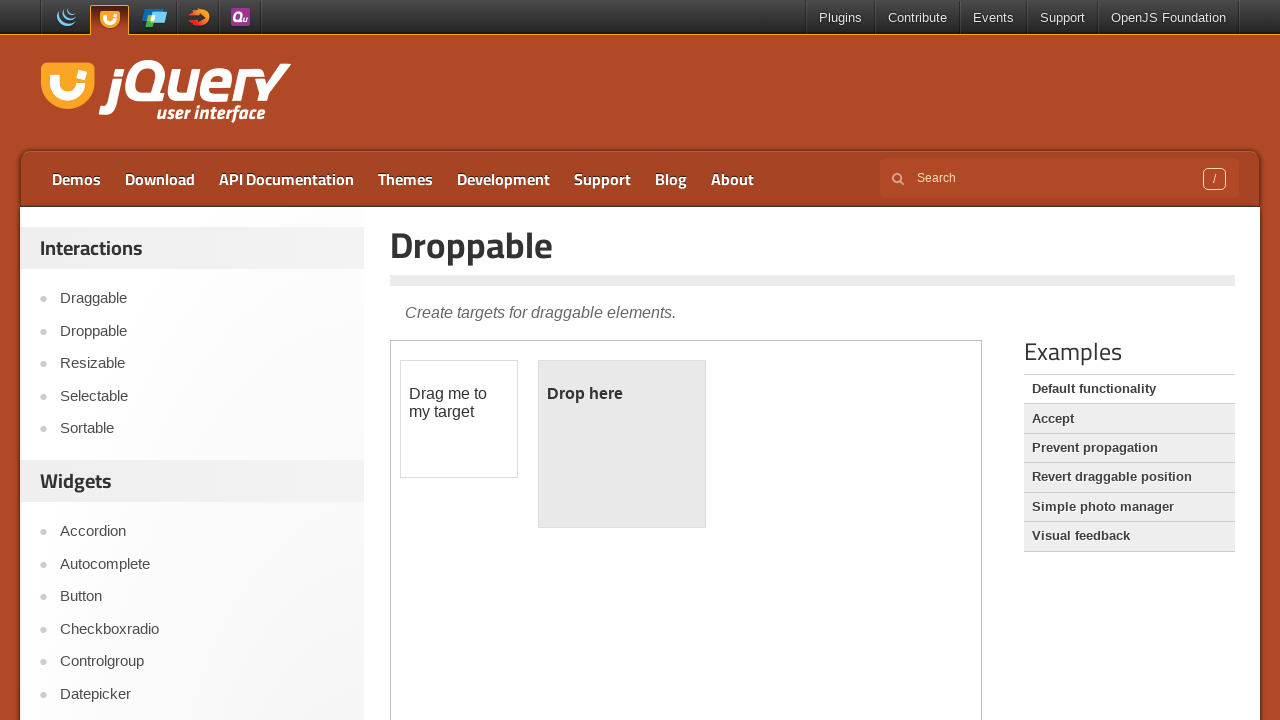

Located draggable element (#draggable) within iframe
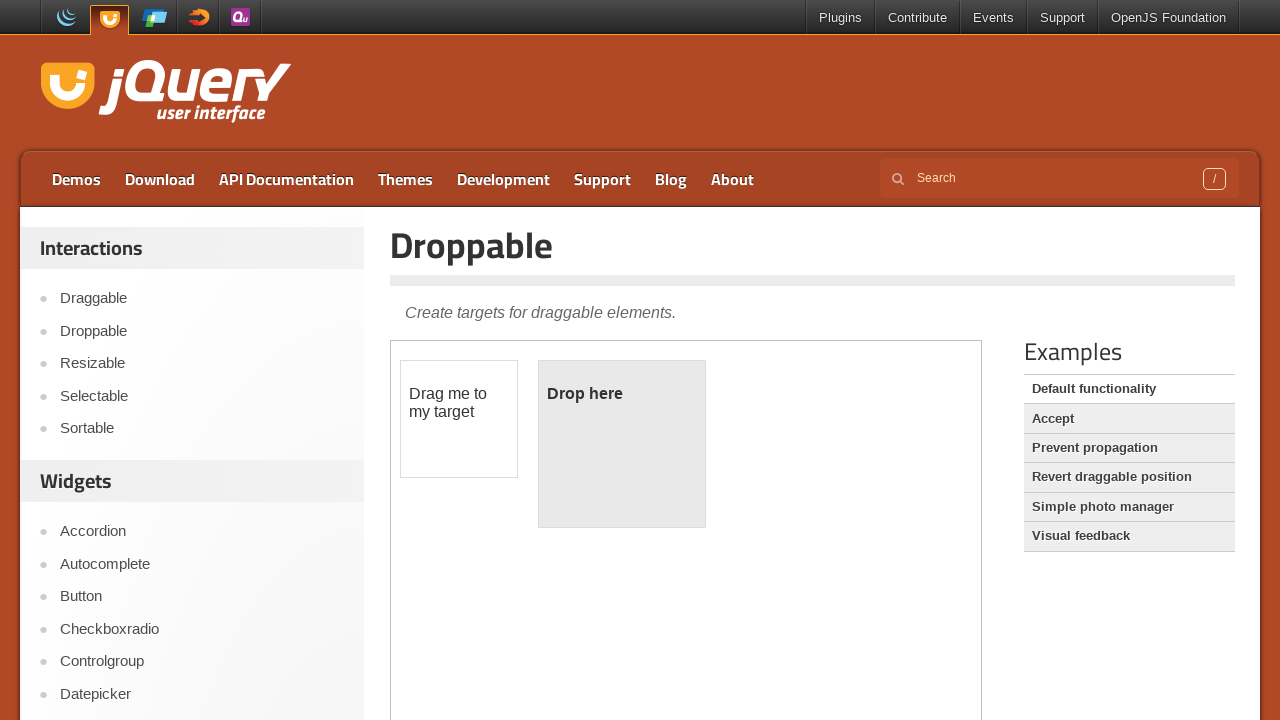

Located droppable target element (#droppable) within iframe
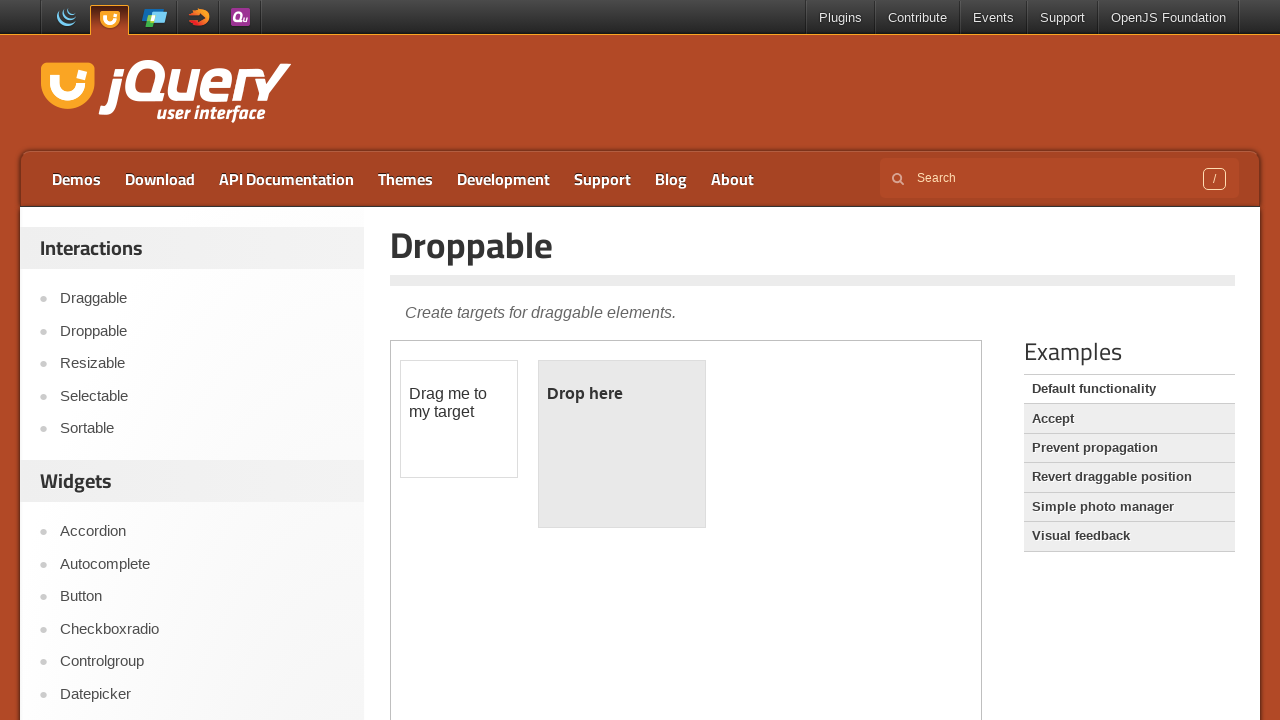

Performed drag and drop action from draggable to droppable element at (622, 444)
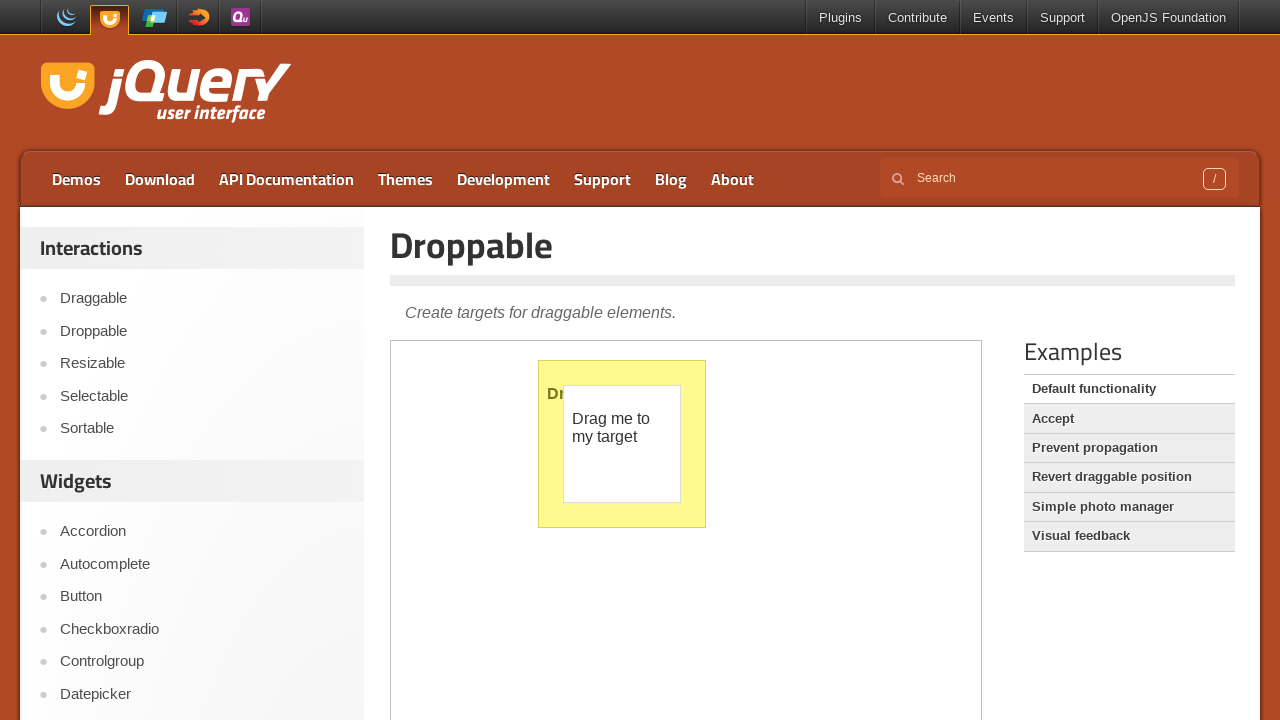

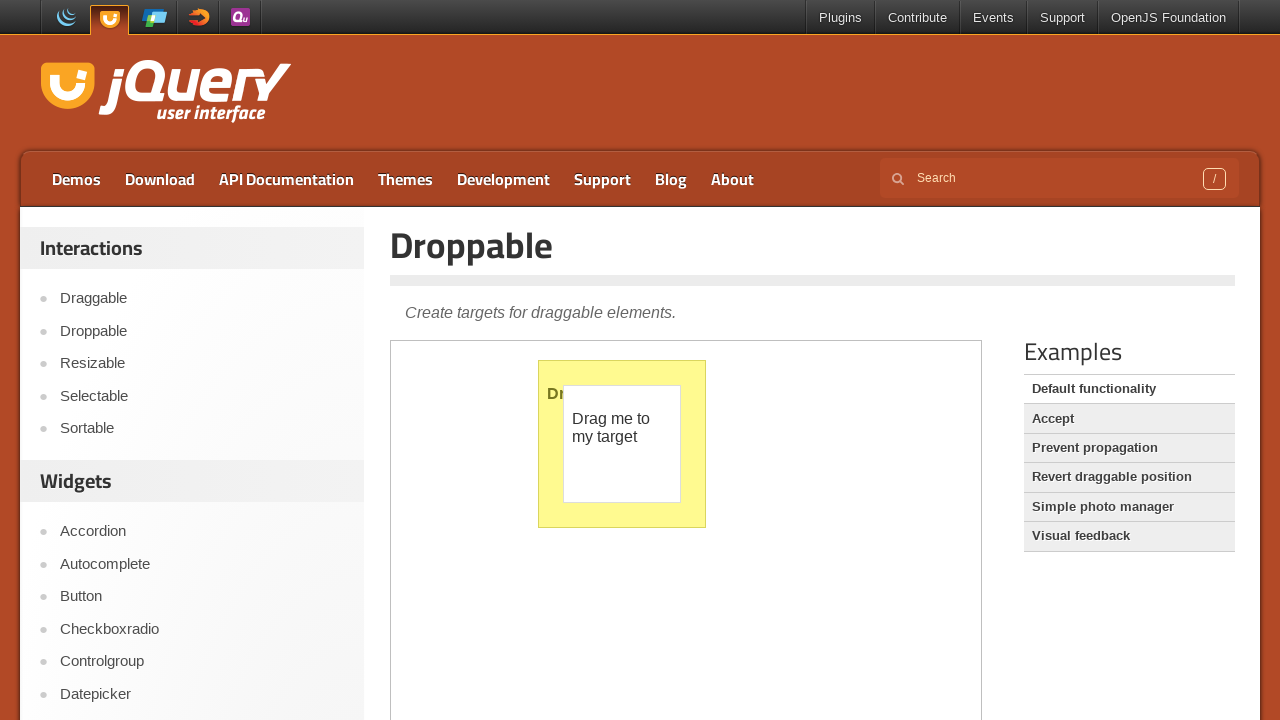